Tests that the text input field is cleared after adding a todo item

Starting URL: https://demo.playwright.dev/todomvc

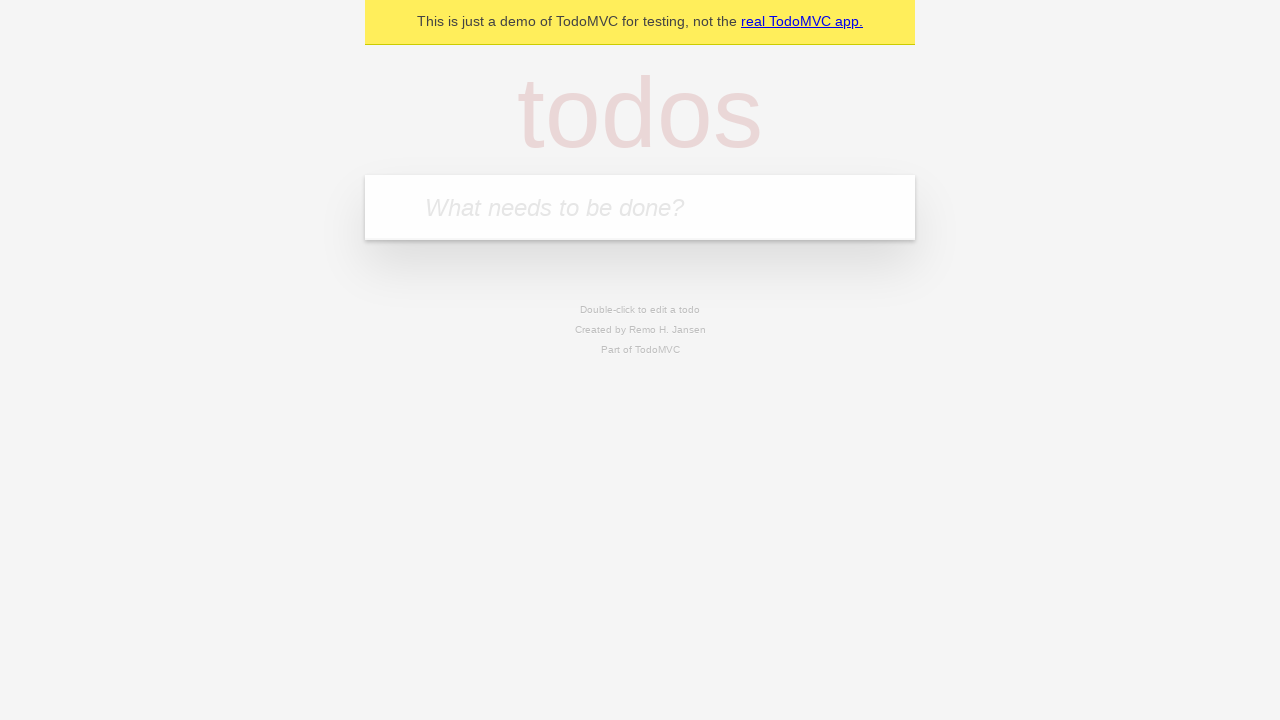

Filled new todo input field with 'buy some cheese' on .new-todo
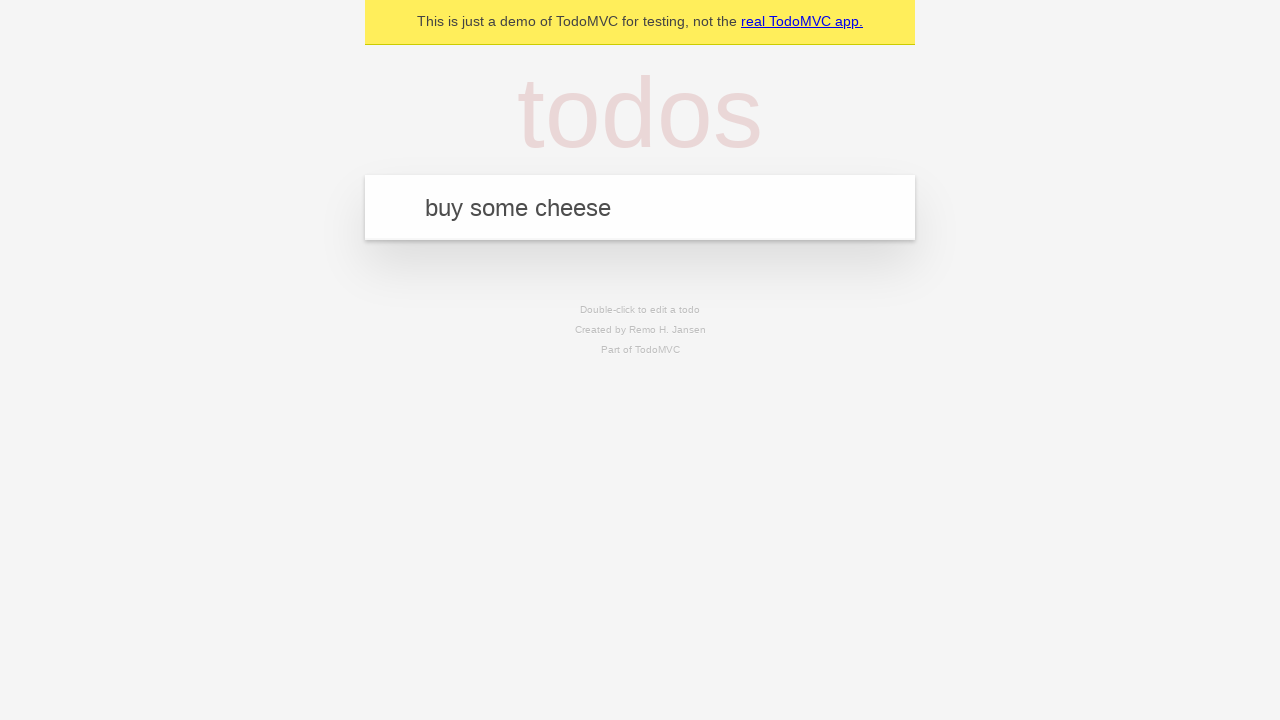

Pressed Enter to add todo item on .new-todo
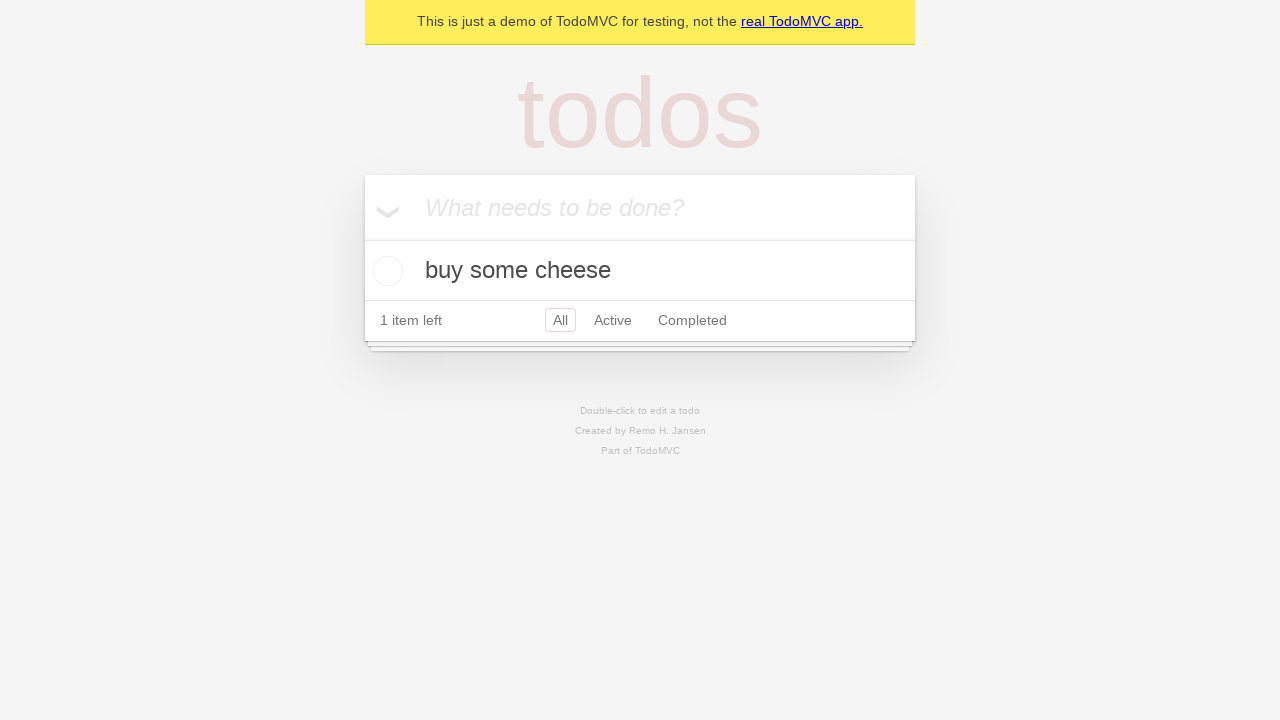

Todo item appeared in the list
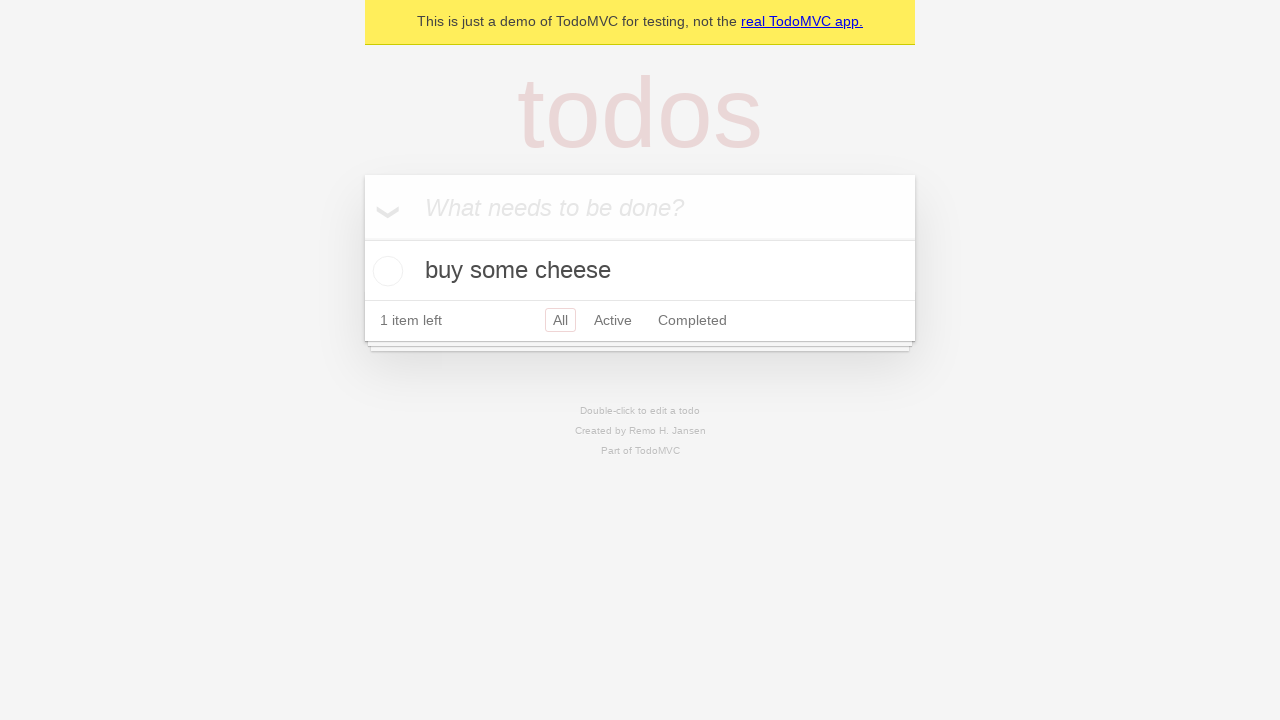

Verified that text input field is empty after adding item
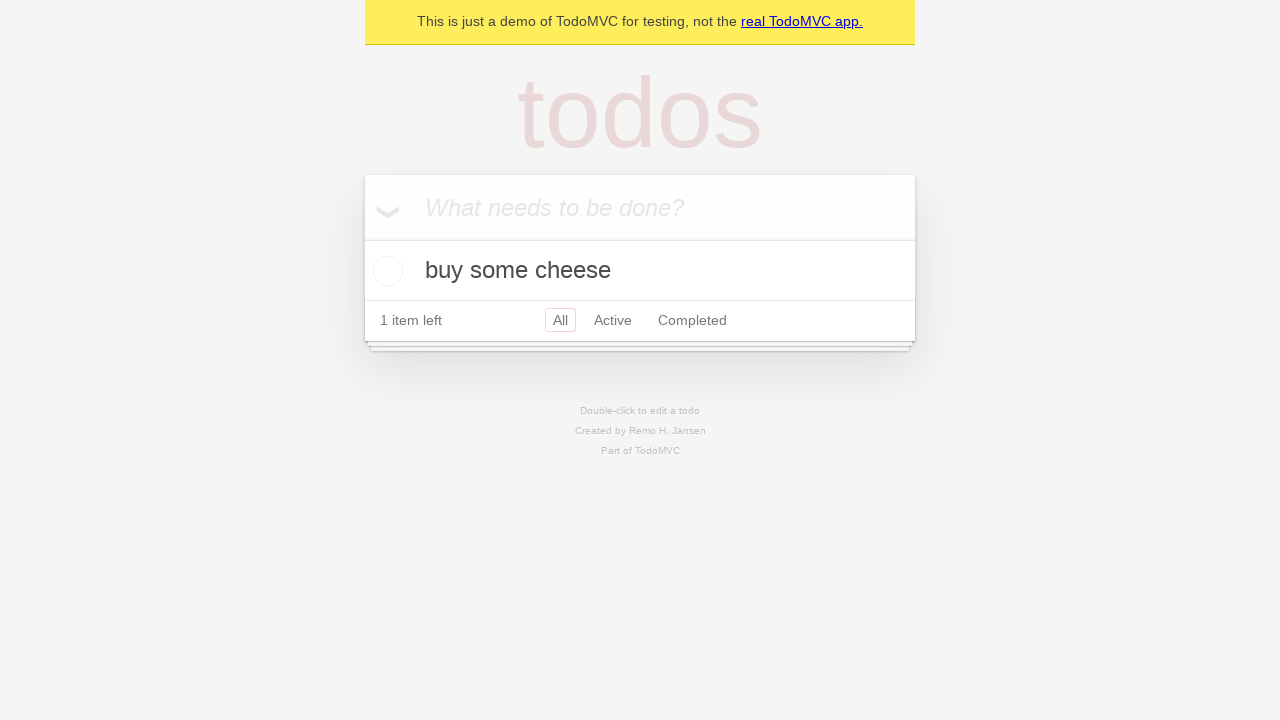

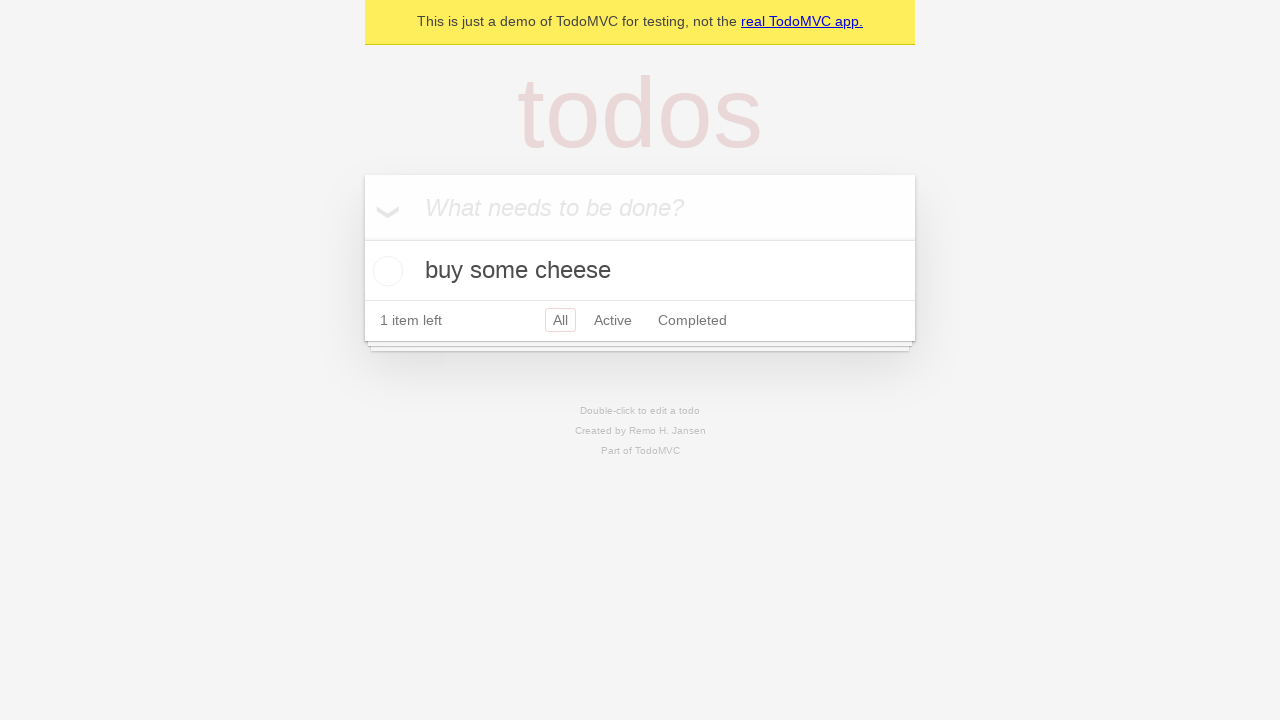